Tests accepting a JavaScript confirmation alert by clicking the trigger button and accepting the alert dialog

Starting URL: https://the-internet.herokuapp.com/javascript_alerts

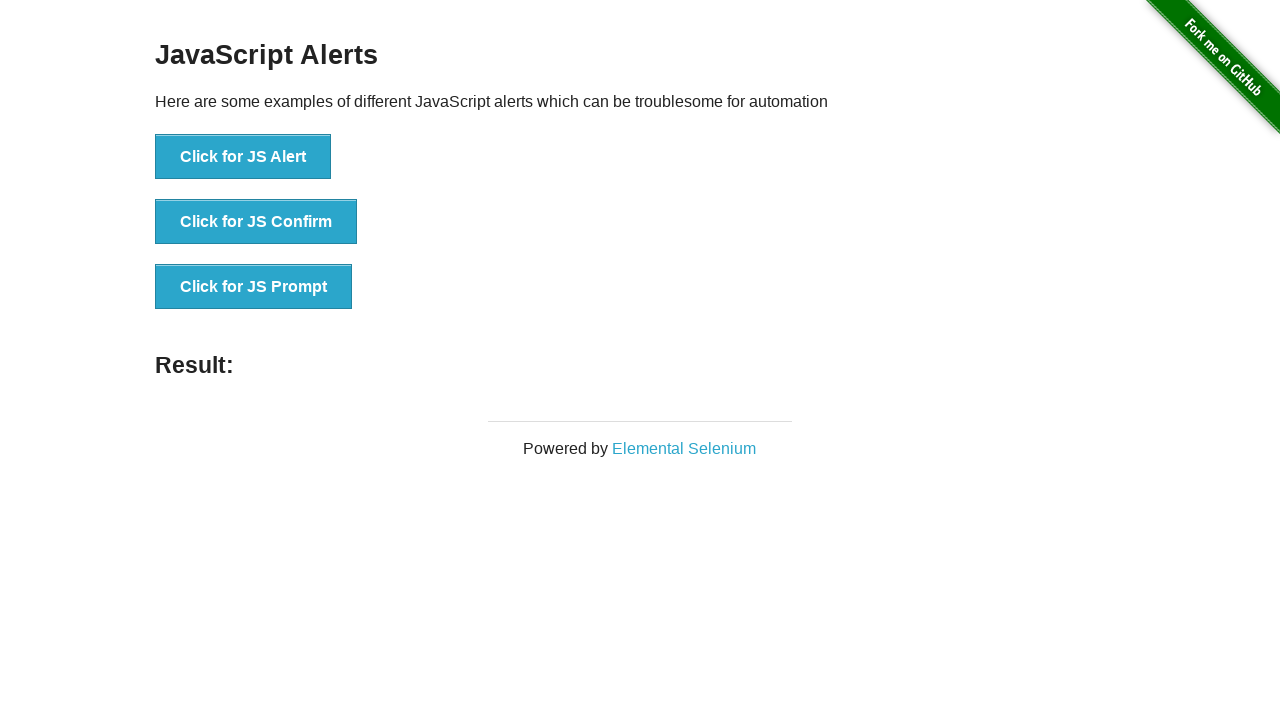

Clicked the 'Click for JS Confirm' button to trigger JavaScript confirmation alert at (256, 222) on xpath=//button[contains(text(),'Click for JS Confirm')]
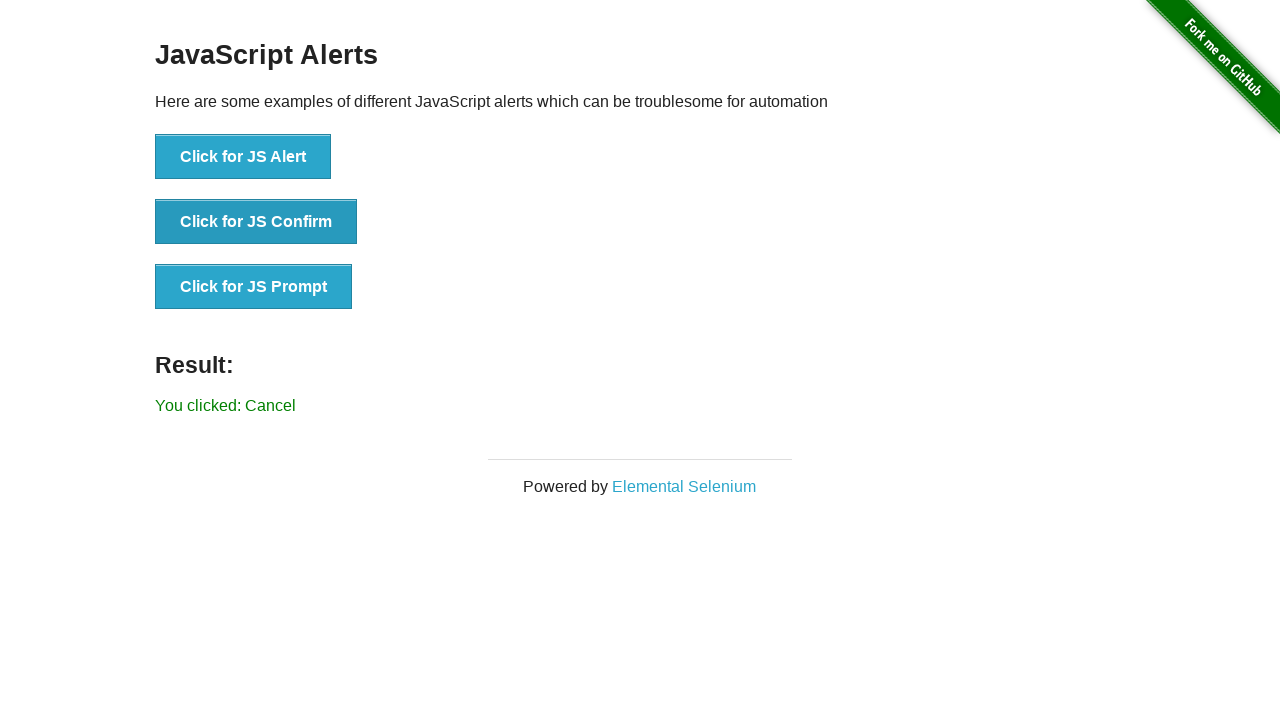

Set up dialog handler to accept confirmation alert
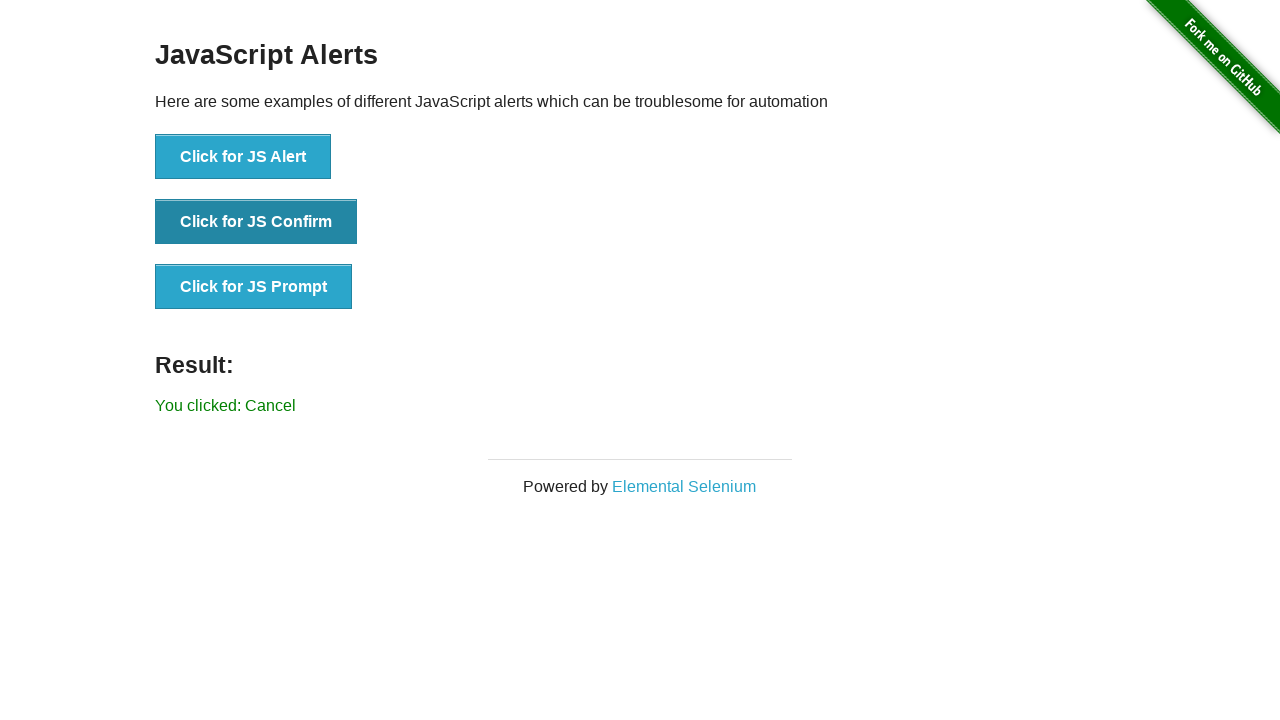

Waited 500ms for alert to be processed
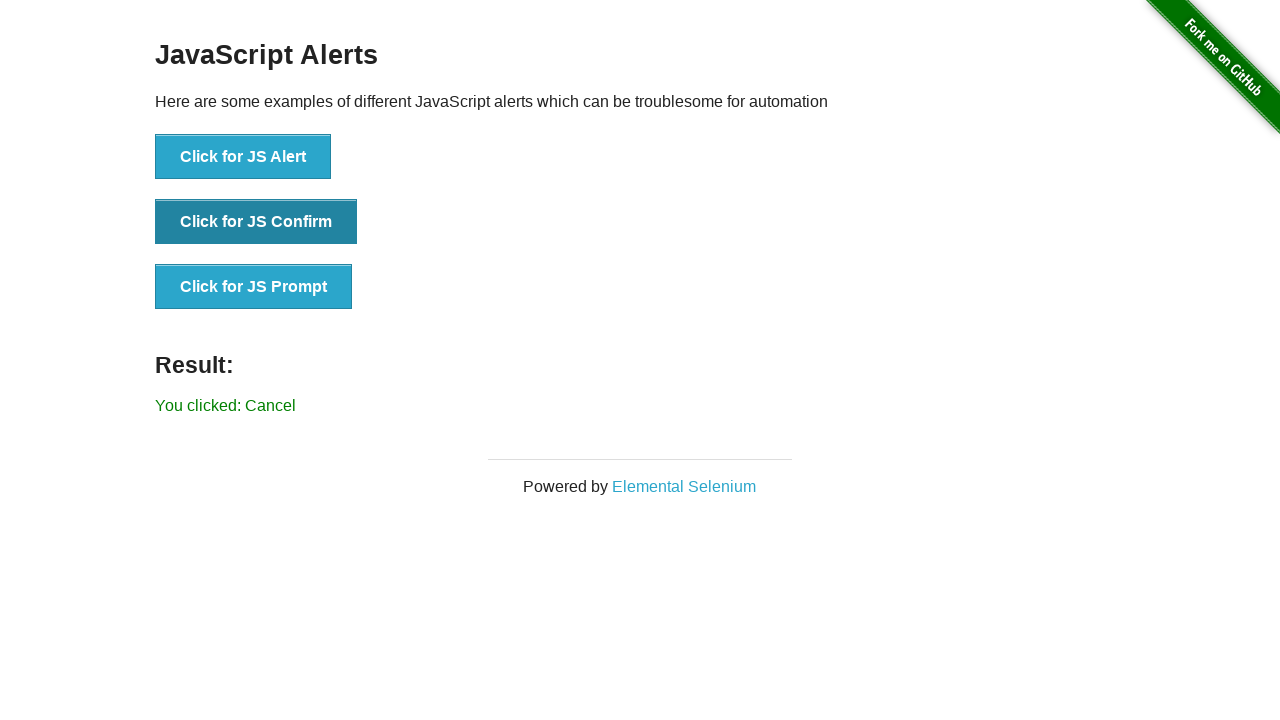

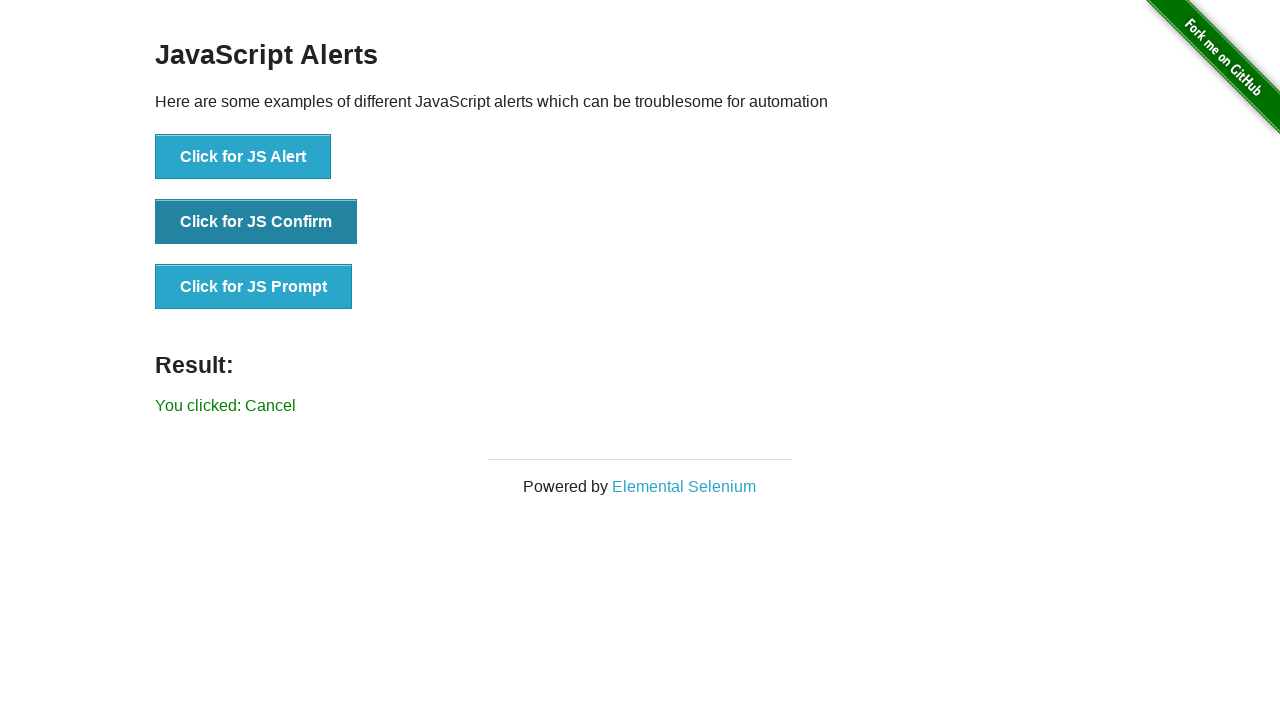